Navigates to the Veterans page via the Honor Guard menu and verifies the page URL matches the expected URL

Starting URL: https://www.glendale.com

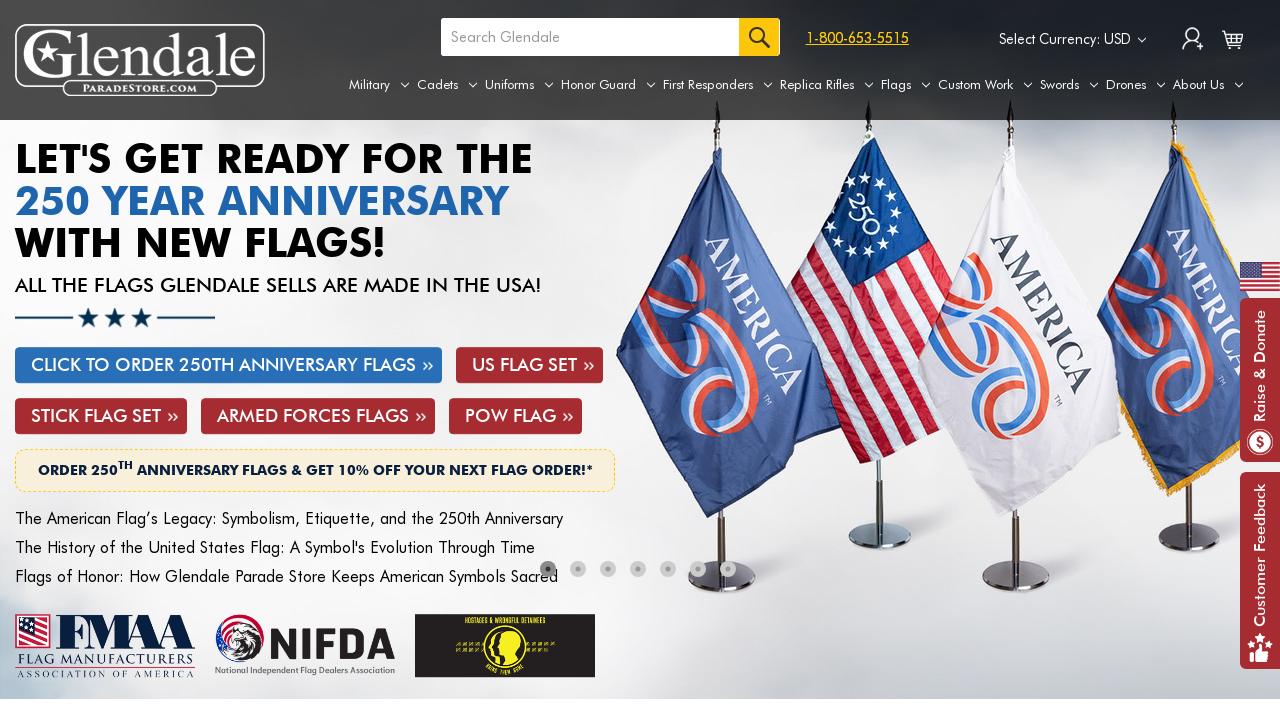

Navigated to starting URL https://www.glendale.com
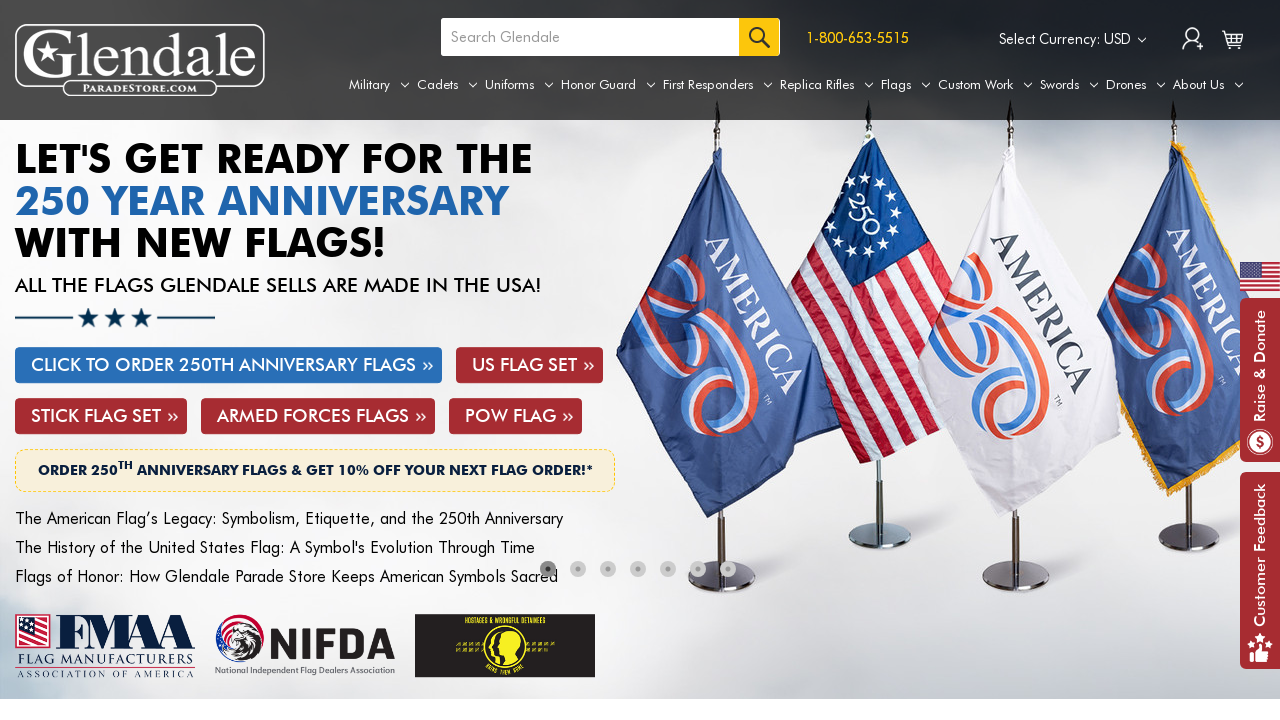

Hovered over Honor Guard menu tab at (608, 85) on a[aria-label='Honor Guard']
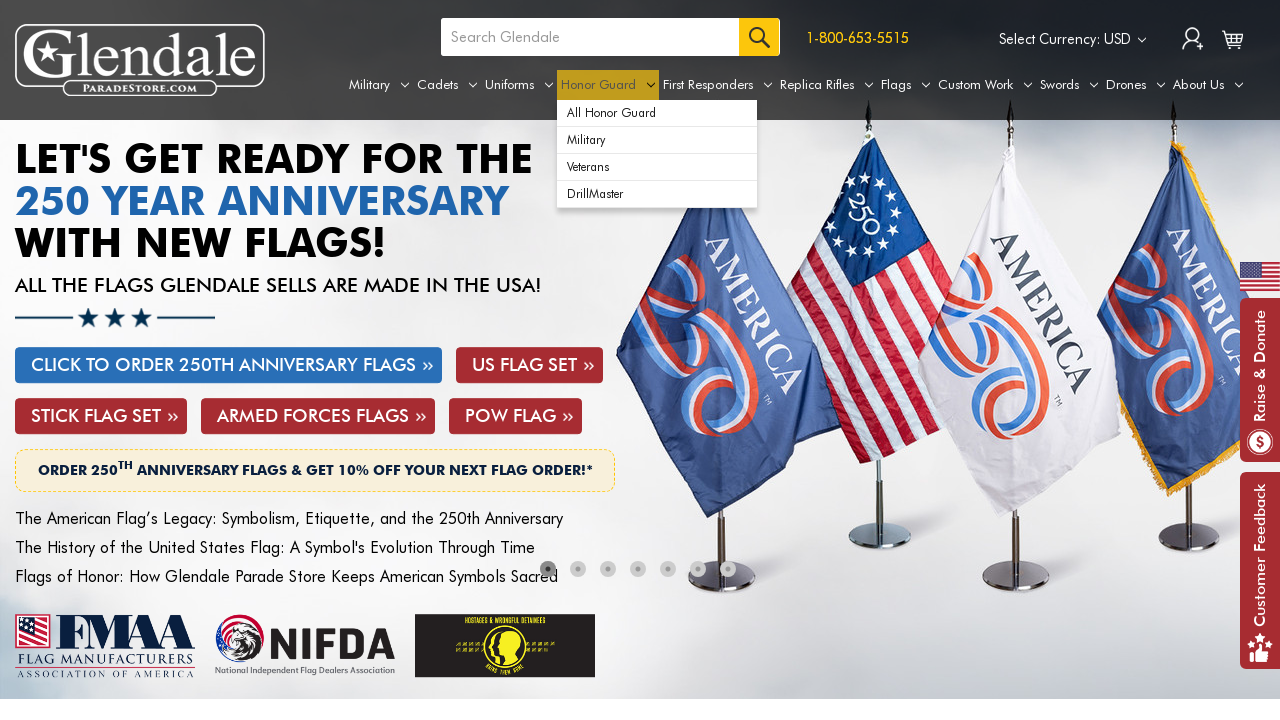

Clicked on Veterans submenu item at (657, 167) on xpath=//div[@id='navPages-121']/ul[@class='navPage-subMenu-list']/li[@class='nav
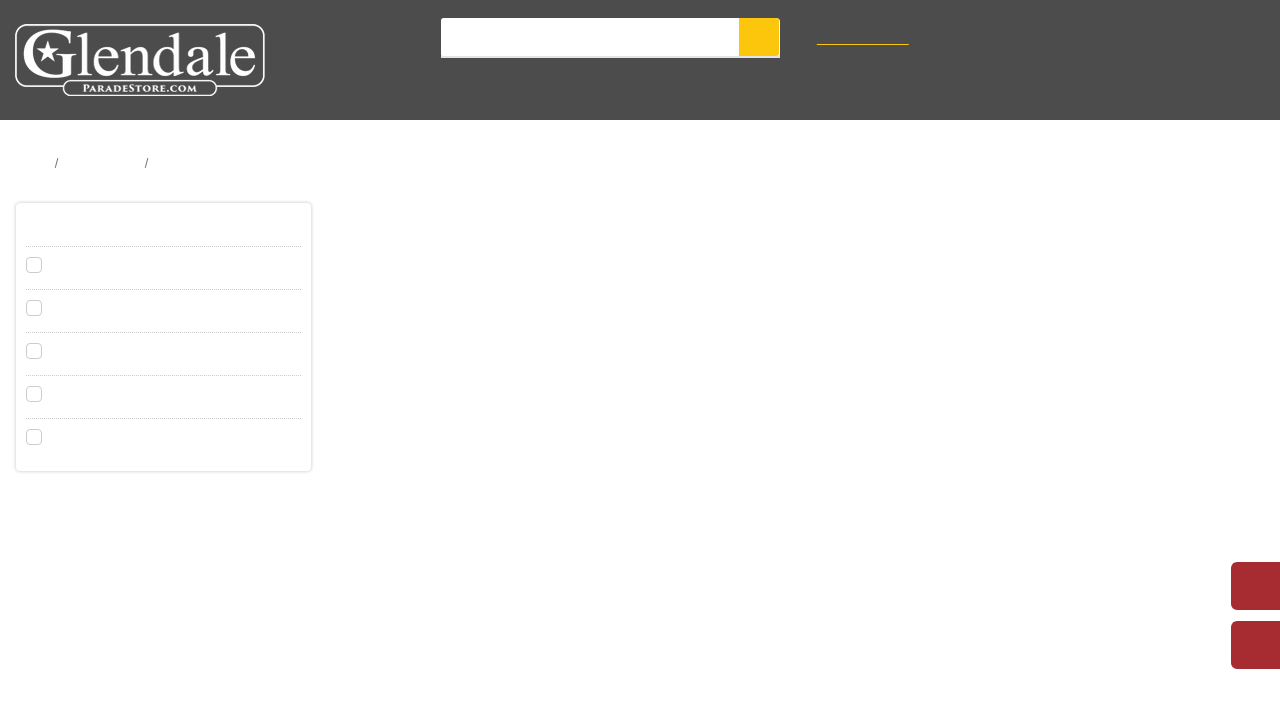

Verified page URL matches https://www.glendale.com/veterans/
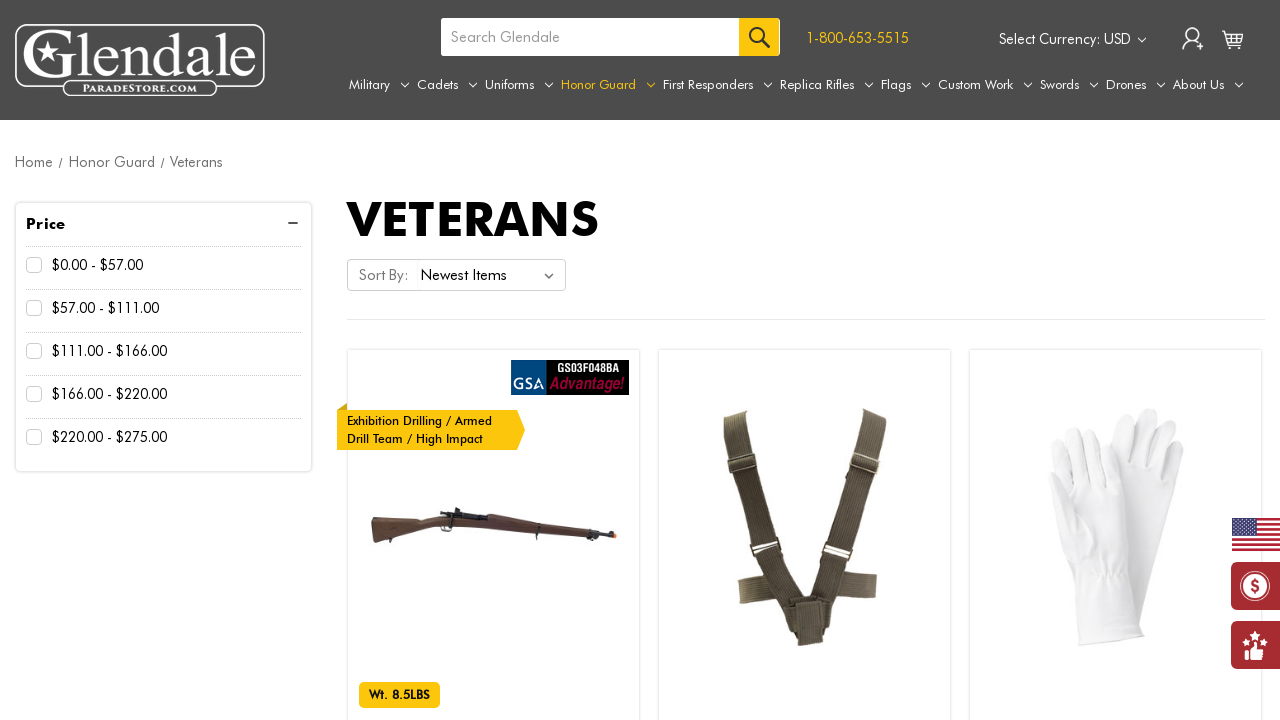

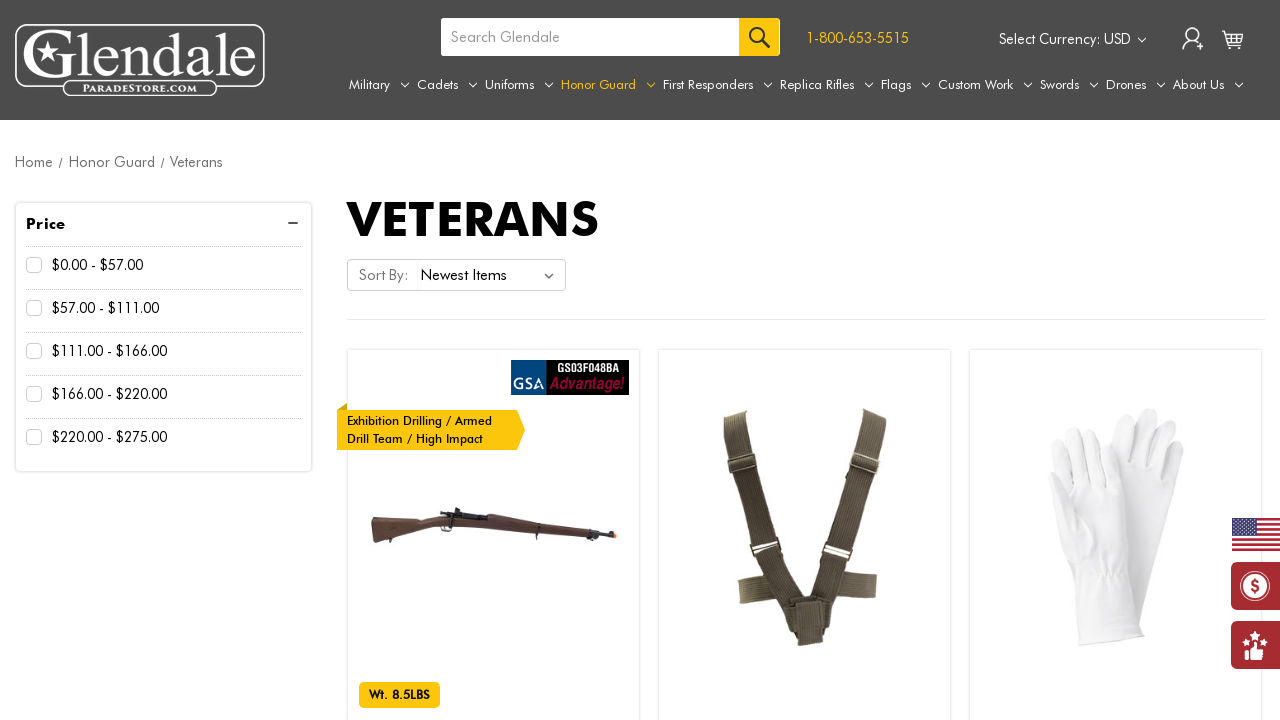